Tests keyboard modifier actions by holding CTRL key while clicking navigation links on the Selenium website, which opens each link in a new tab.

Starting URL: https://www.selenium.dev/

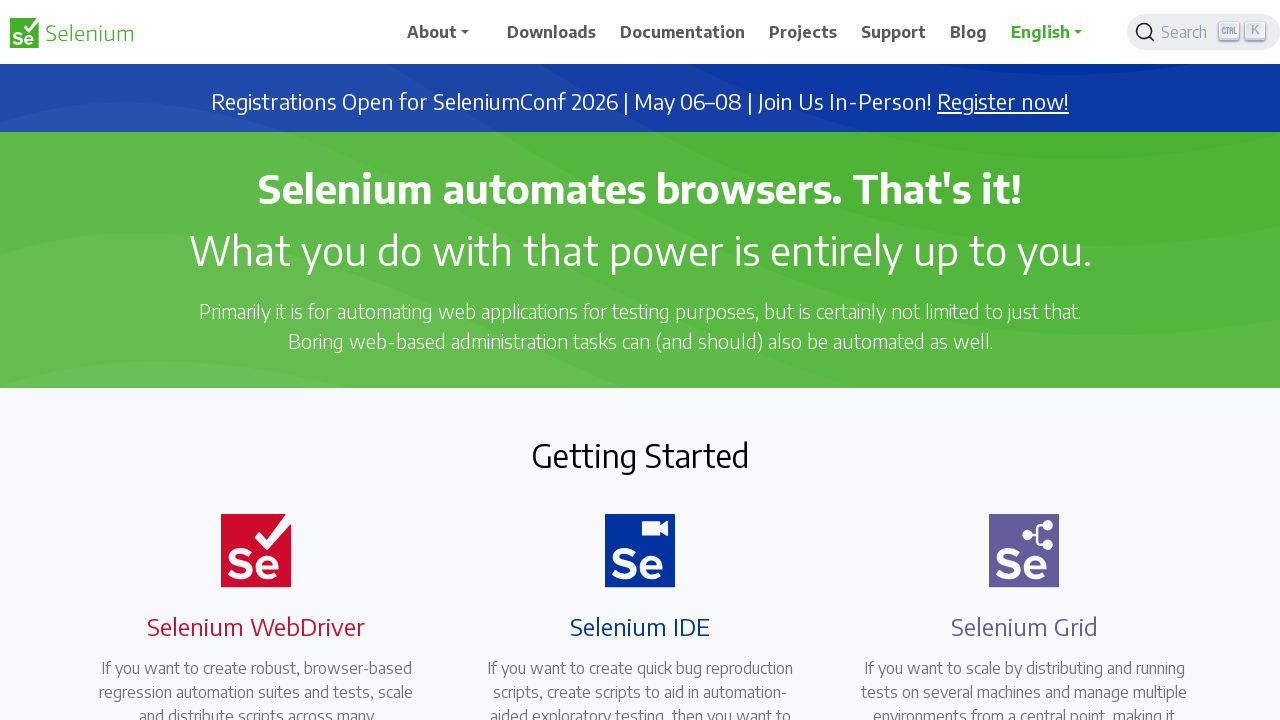

Located all navigation links on Selenium website
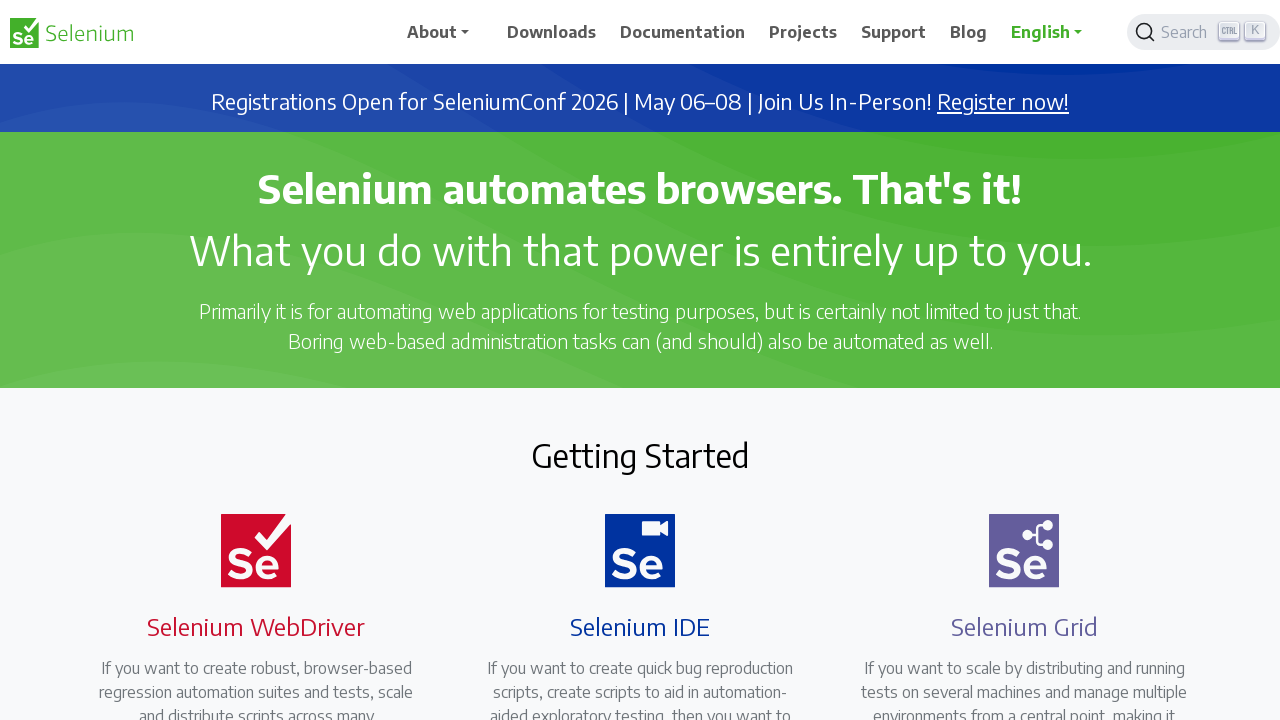

Clicked navigation link with CTRL modifier to open in new tab at (445, 32) on a.nav-link >> nth=0
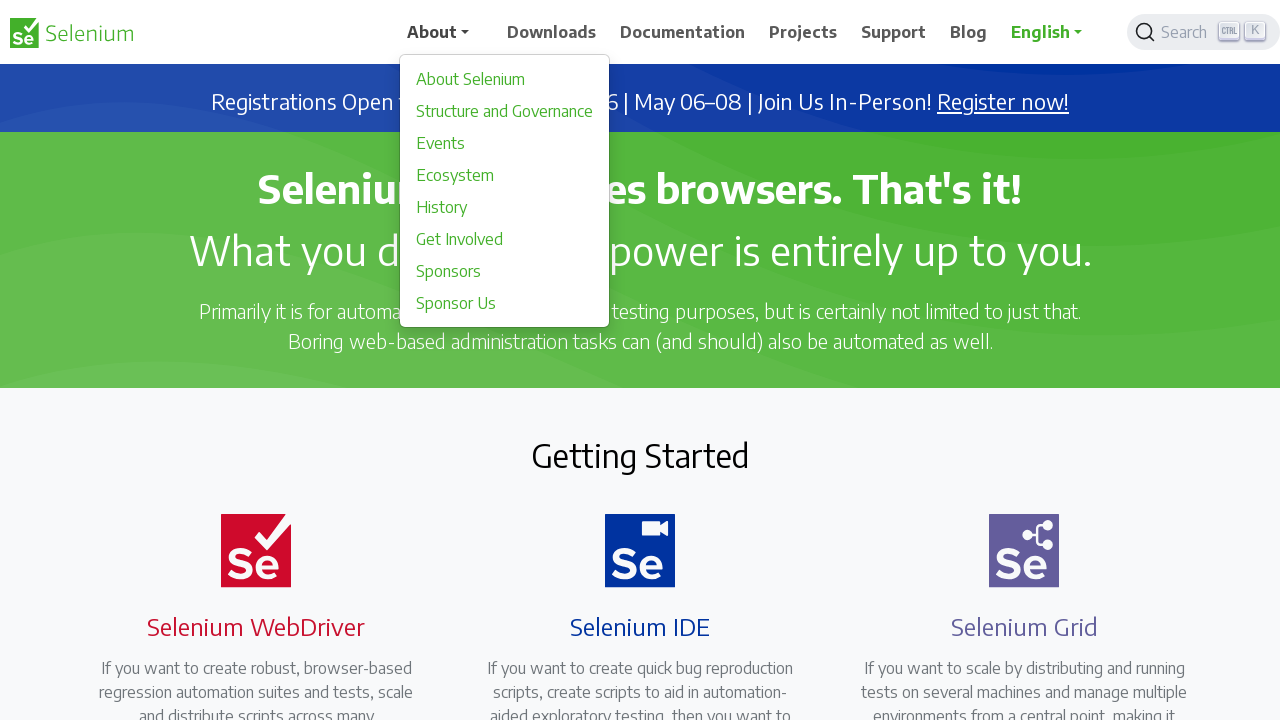

Clicked navigation link with CTRL modifier to open in new tab at (552, 32) on a.nav-link >> nth=1
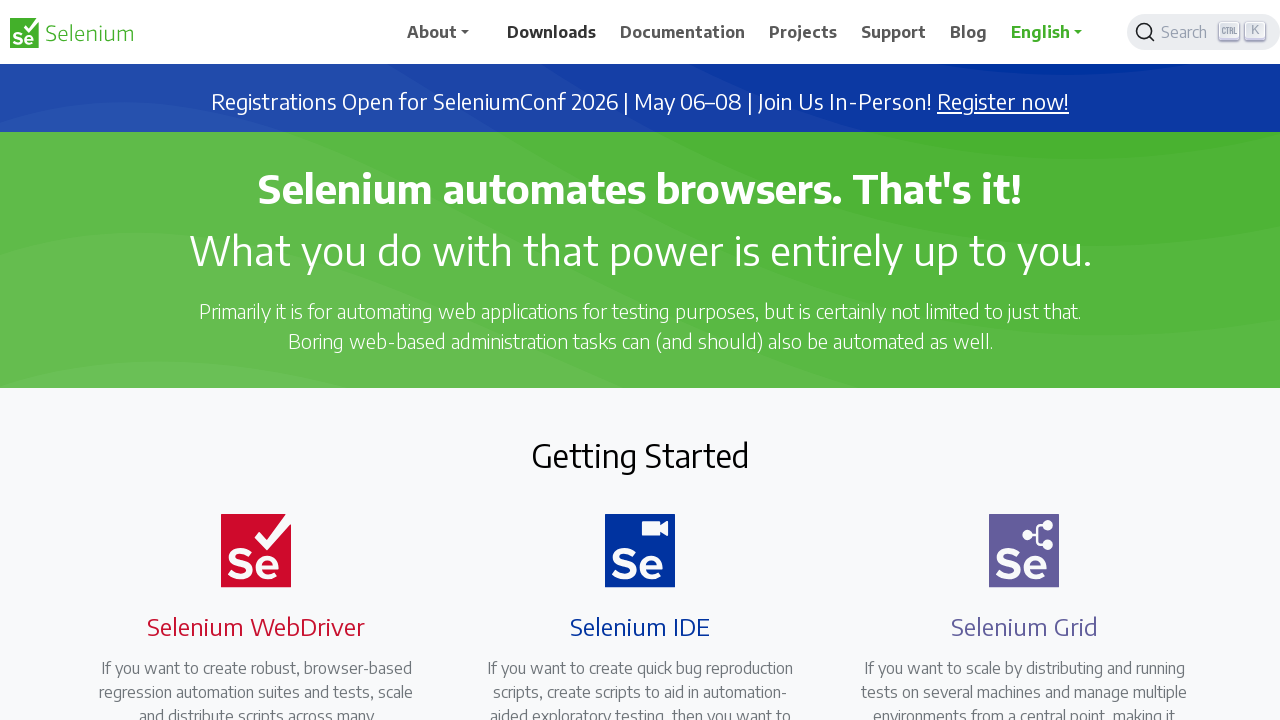

Clicked navigation link with CTRL modifier to open in new tab at (683, 32) on a.nav-link >> nth=2
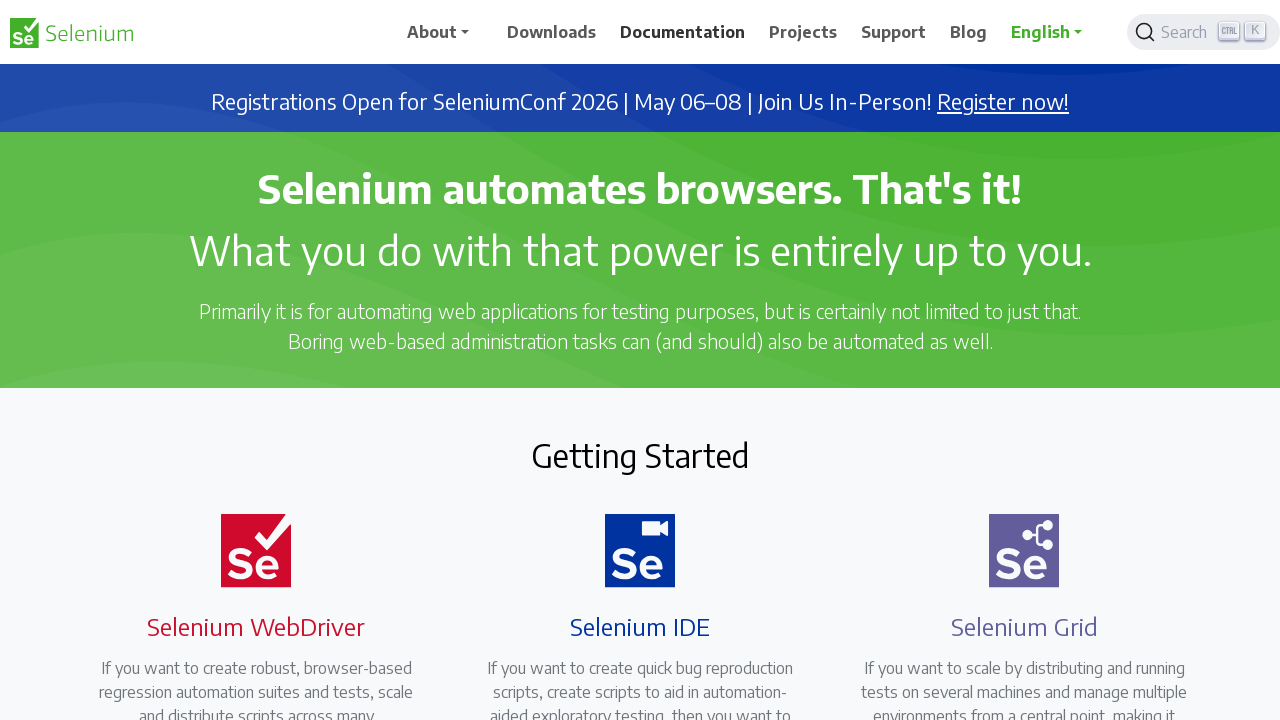

Clicked navigation link with CTRL modifier to open in new tab at (803, 32) on a.nav-link >> nth=3
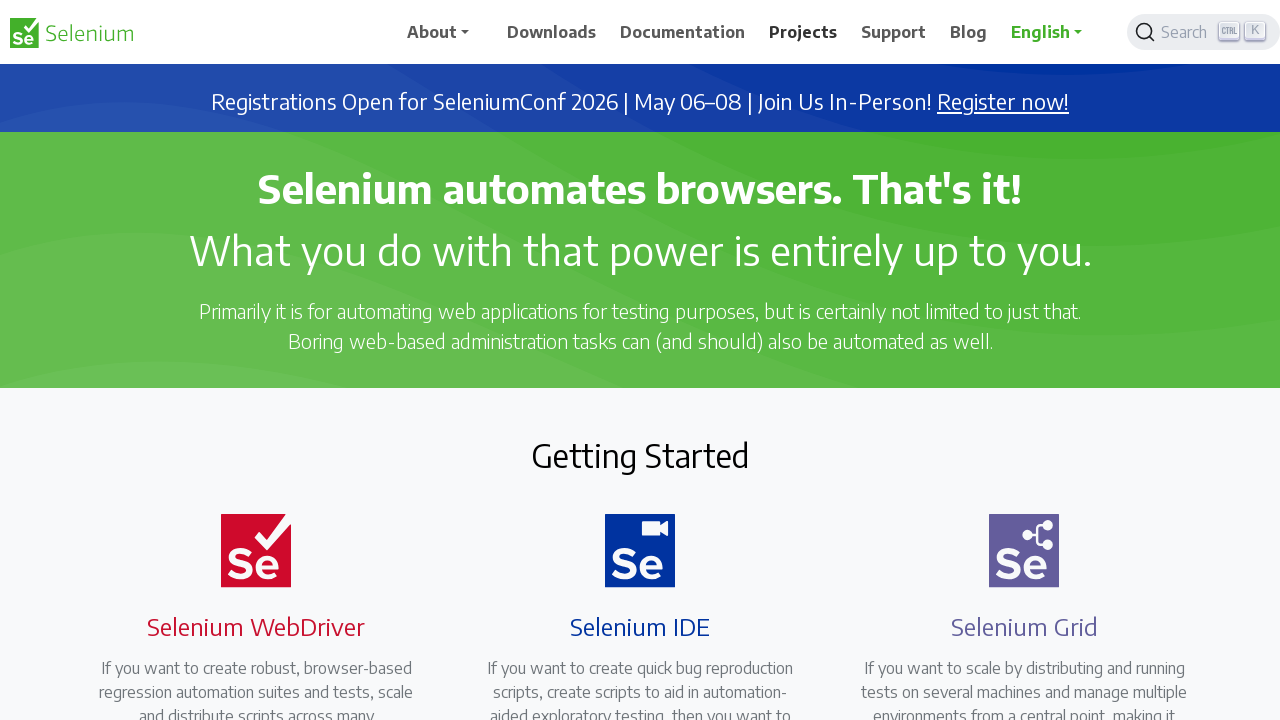

Clicked navigation link with CTRL modifier to open in new tab at (894, 32) on a.nav-link >> nth=4
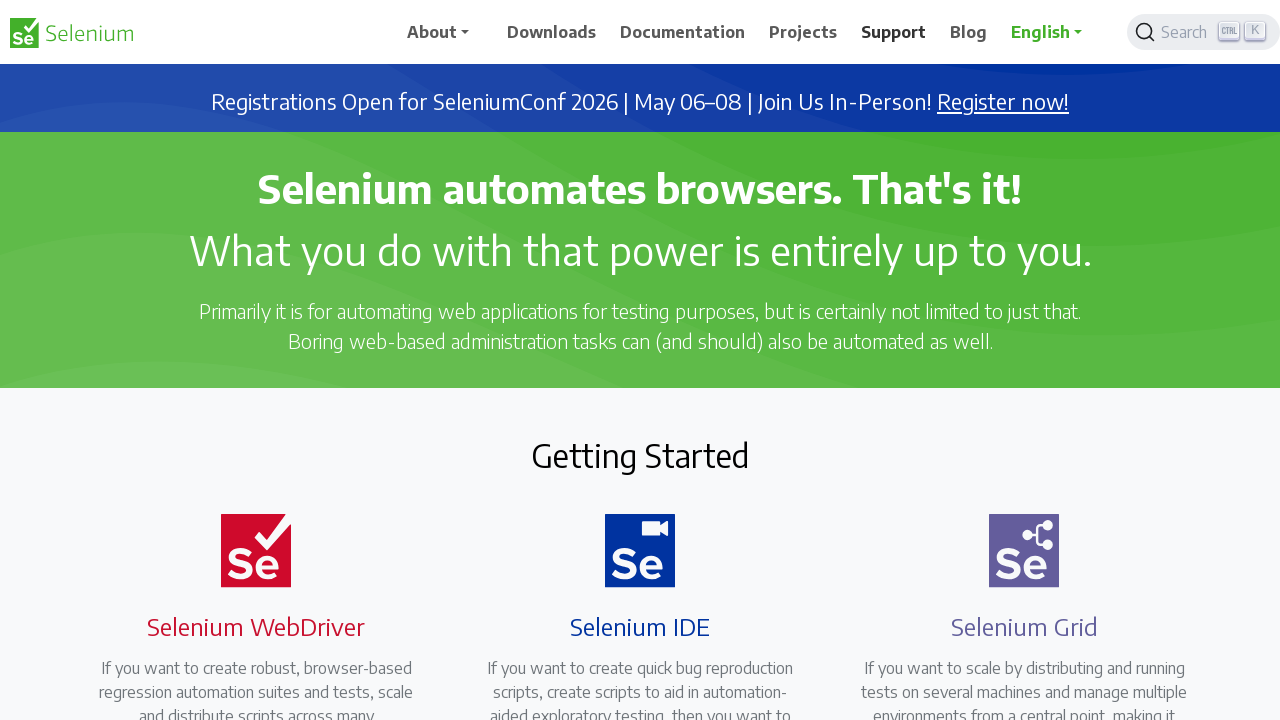

Clicked navigation link with CTRL modifier to open in new tab at (969, 32) on a.nav-link >> nth=5
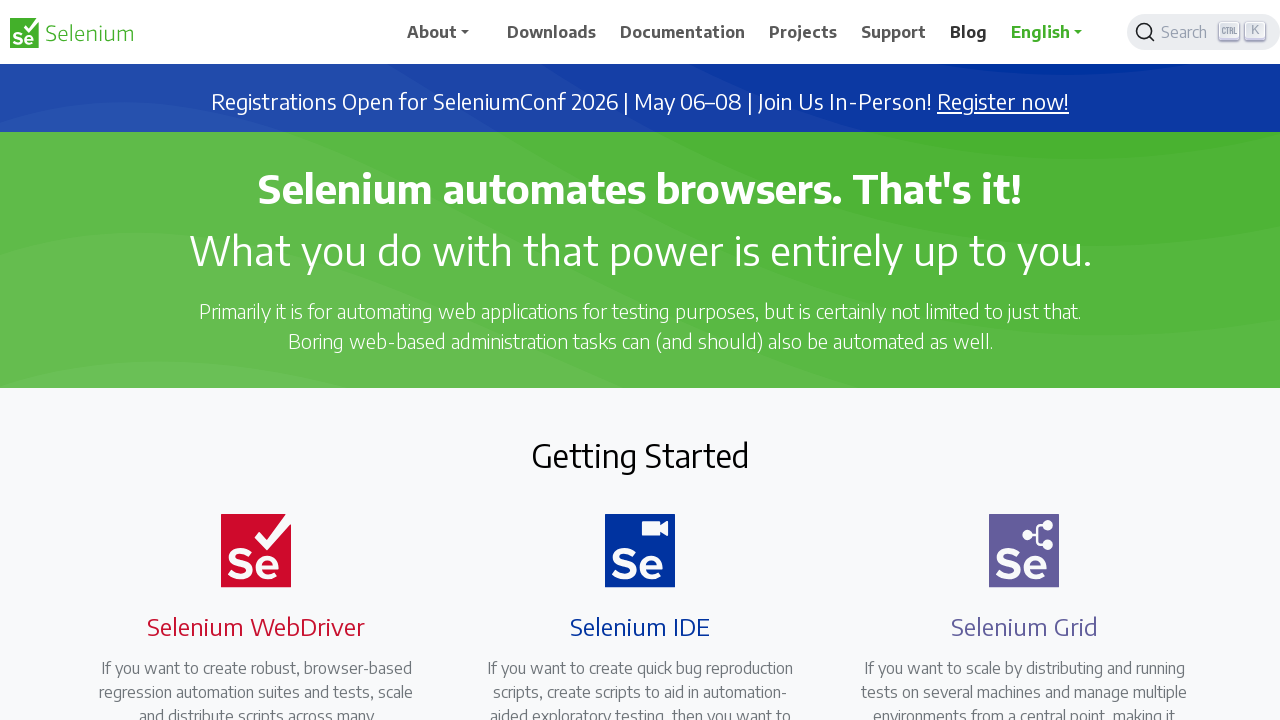

Clicked navigation link with CTRL modifier to open in new tab at (1053, 32) on a.nav-link >> nth=6
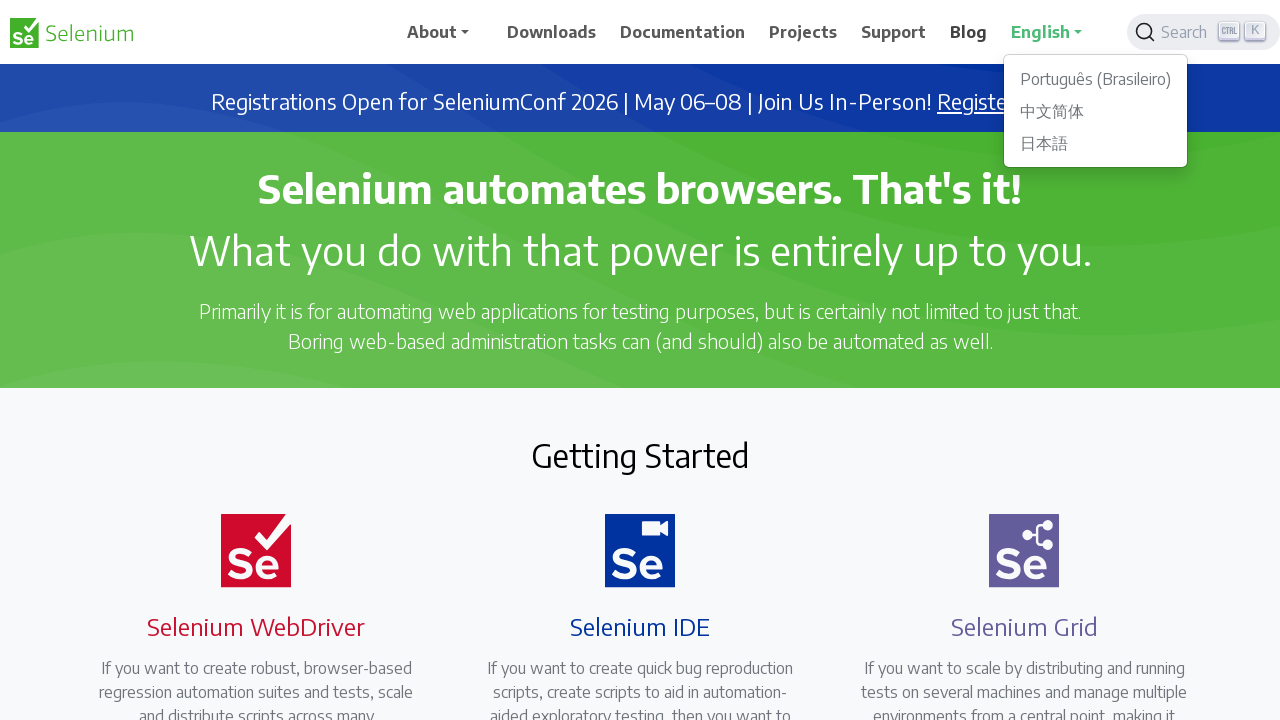

Waited for new tabs to open
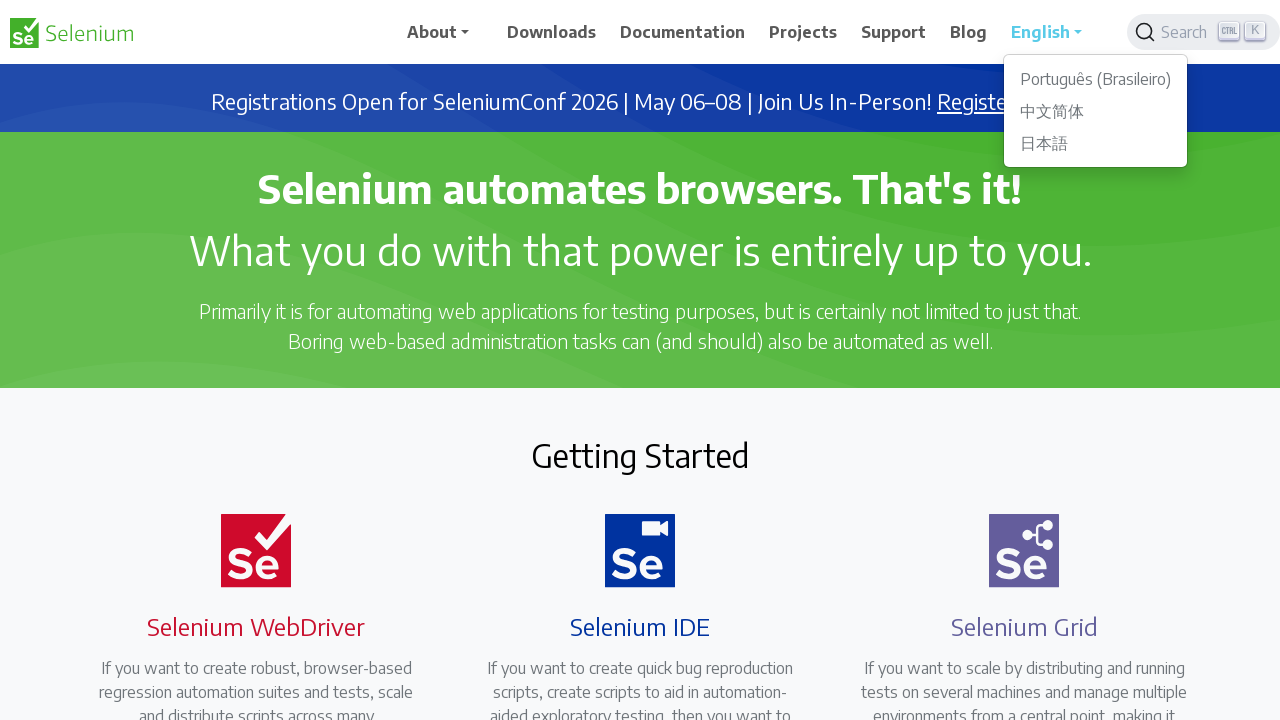

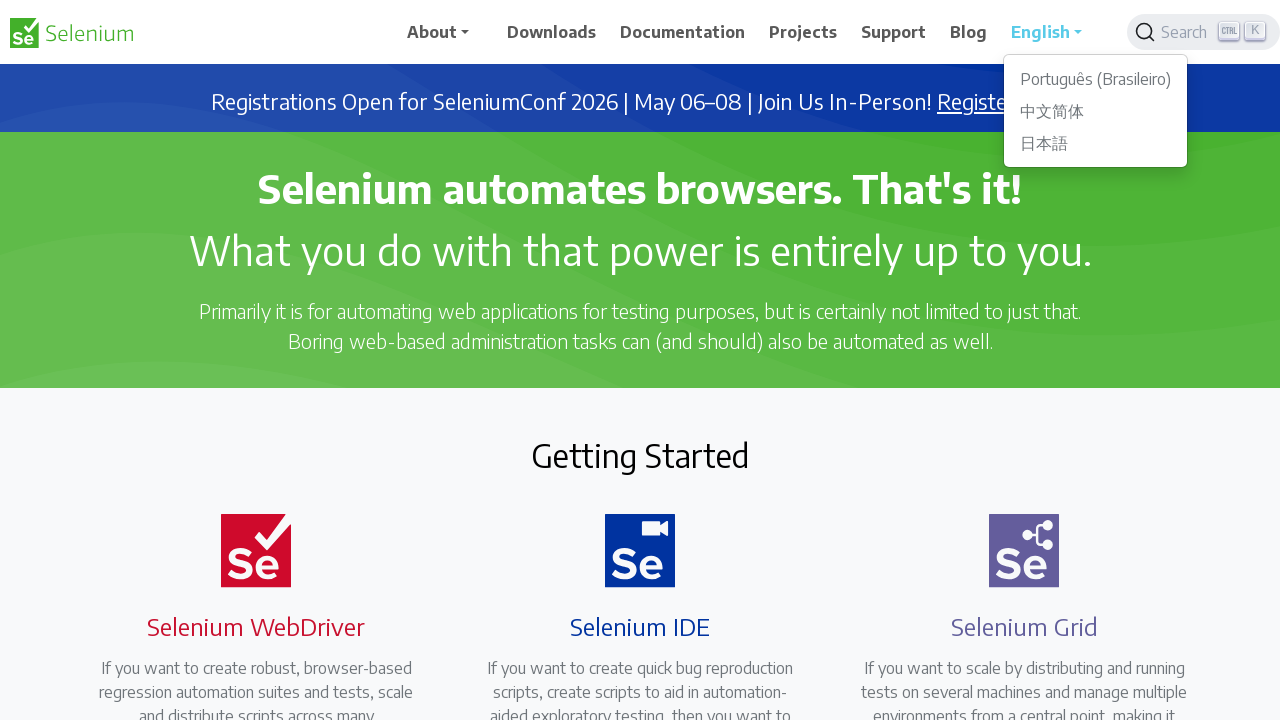